Navigates to the Guru99 banking demo site and maximizes the browser window

Starting URL: https://demo.guru99.com/v4/

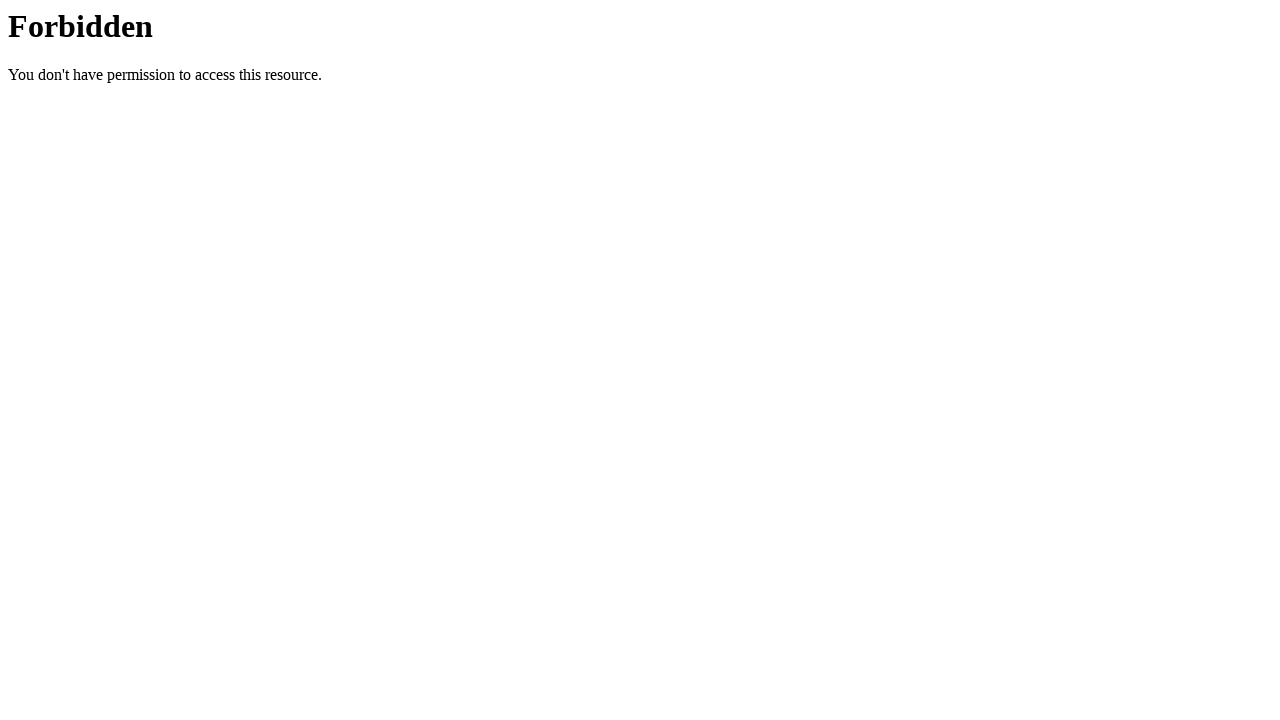

Navigated to Guru99 banking demo site at https://demo.guru99.com/v4/
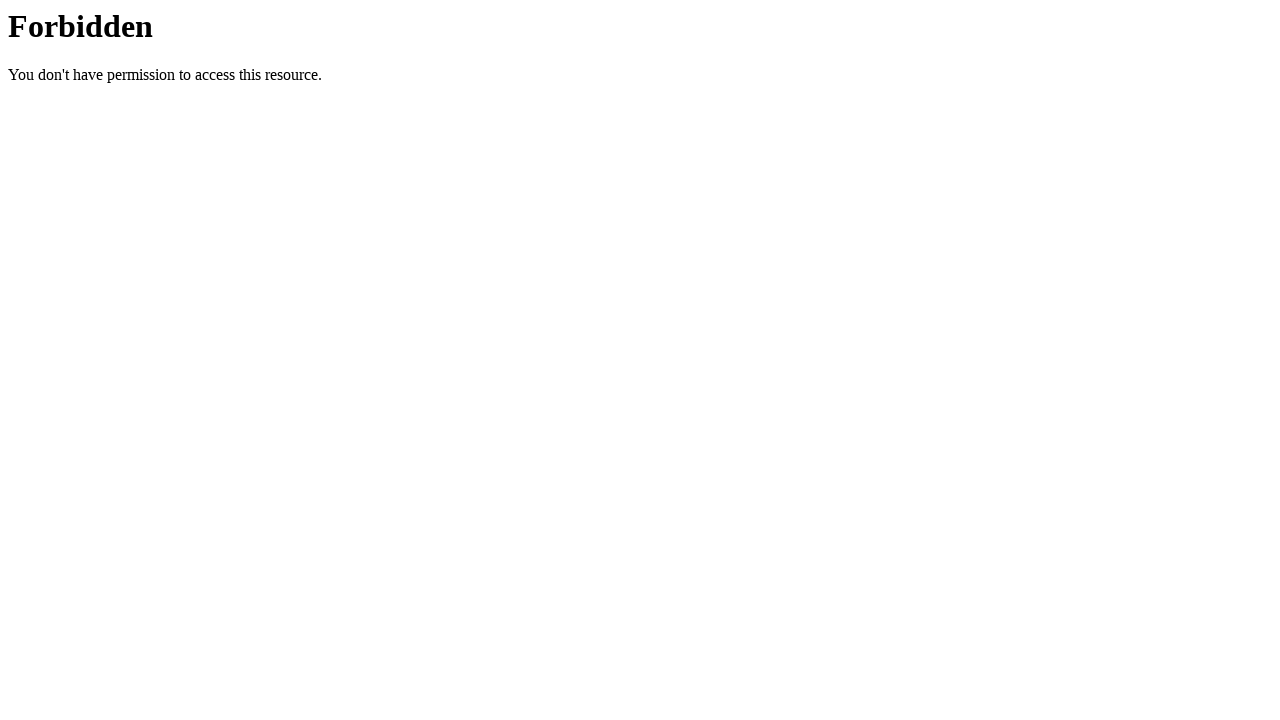

Maximized browser window to 1920x1080
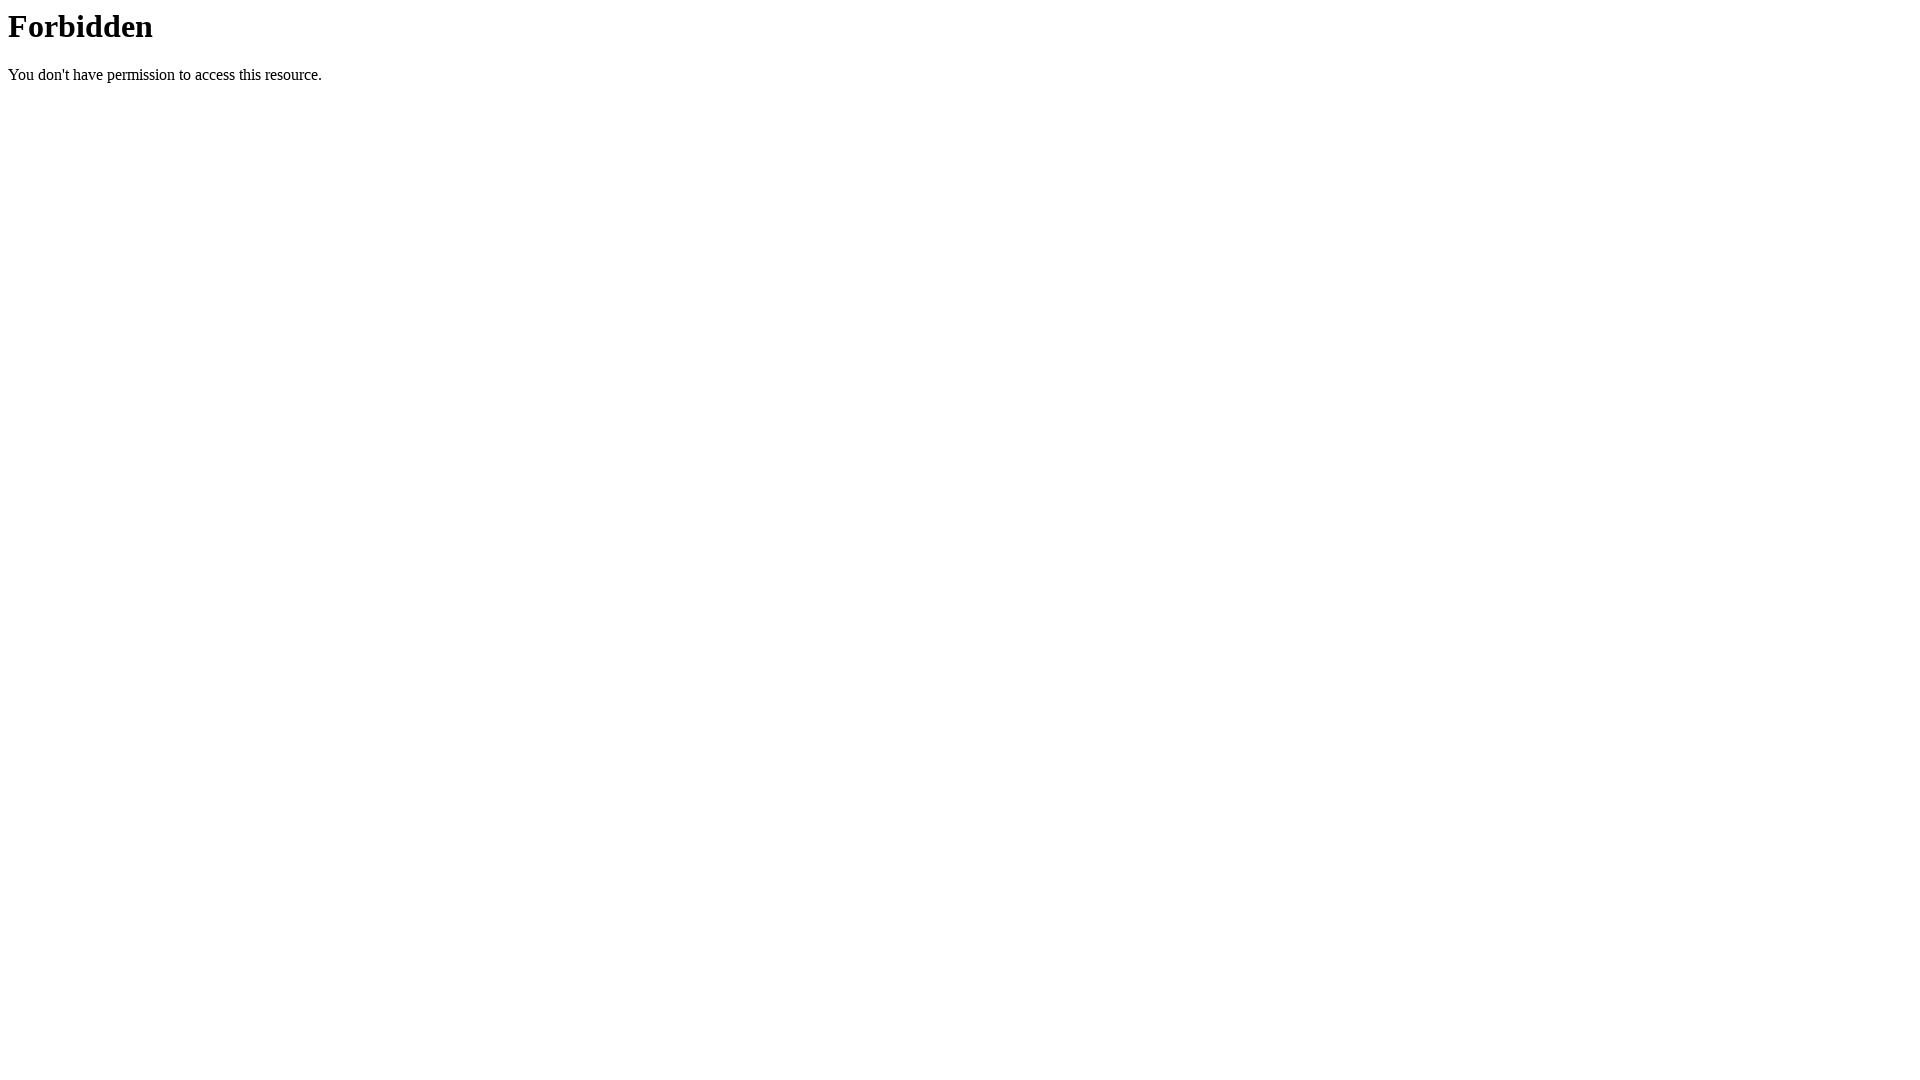

Page loaded successfully (domcontentloaded state reached)
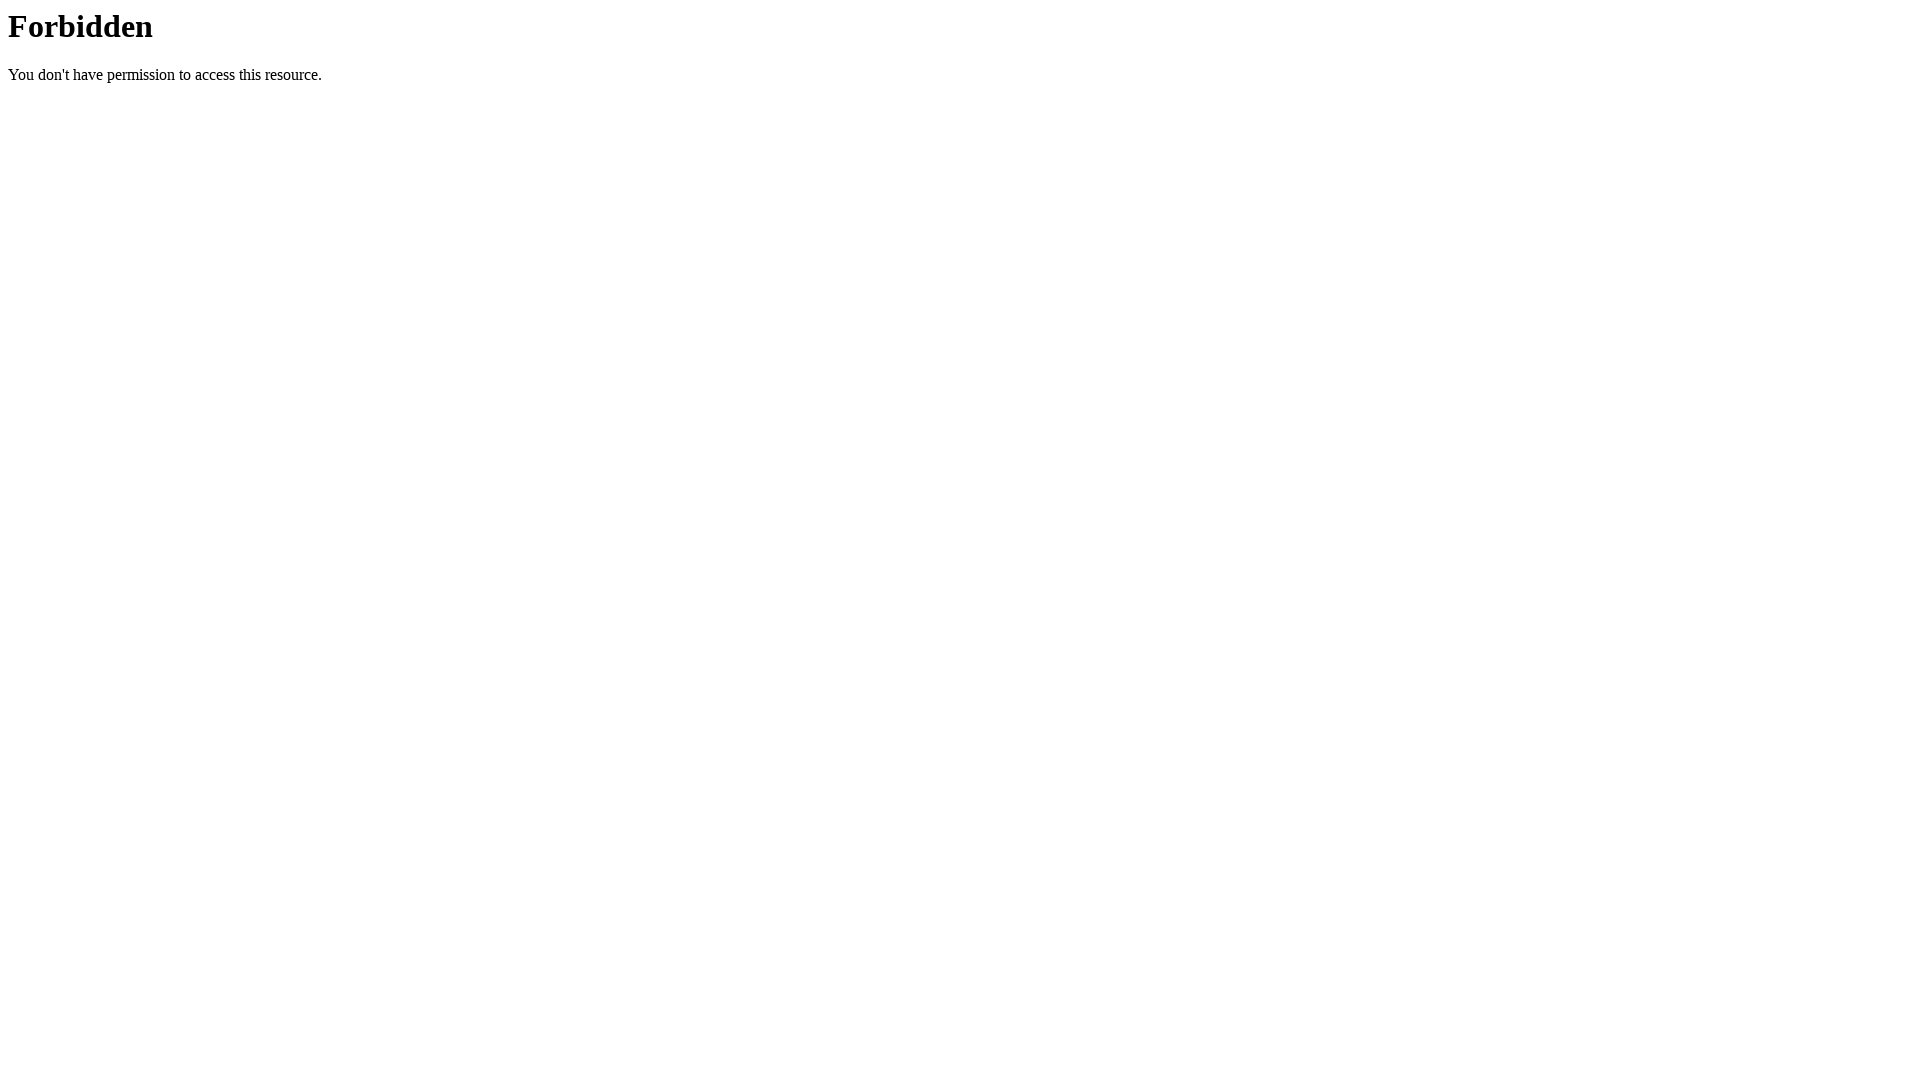

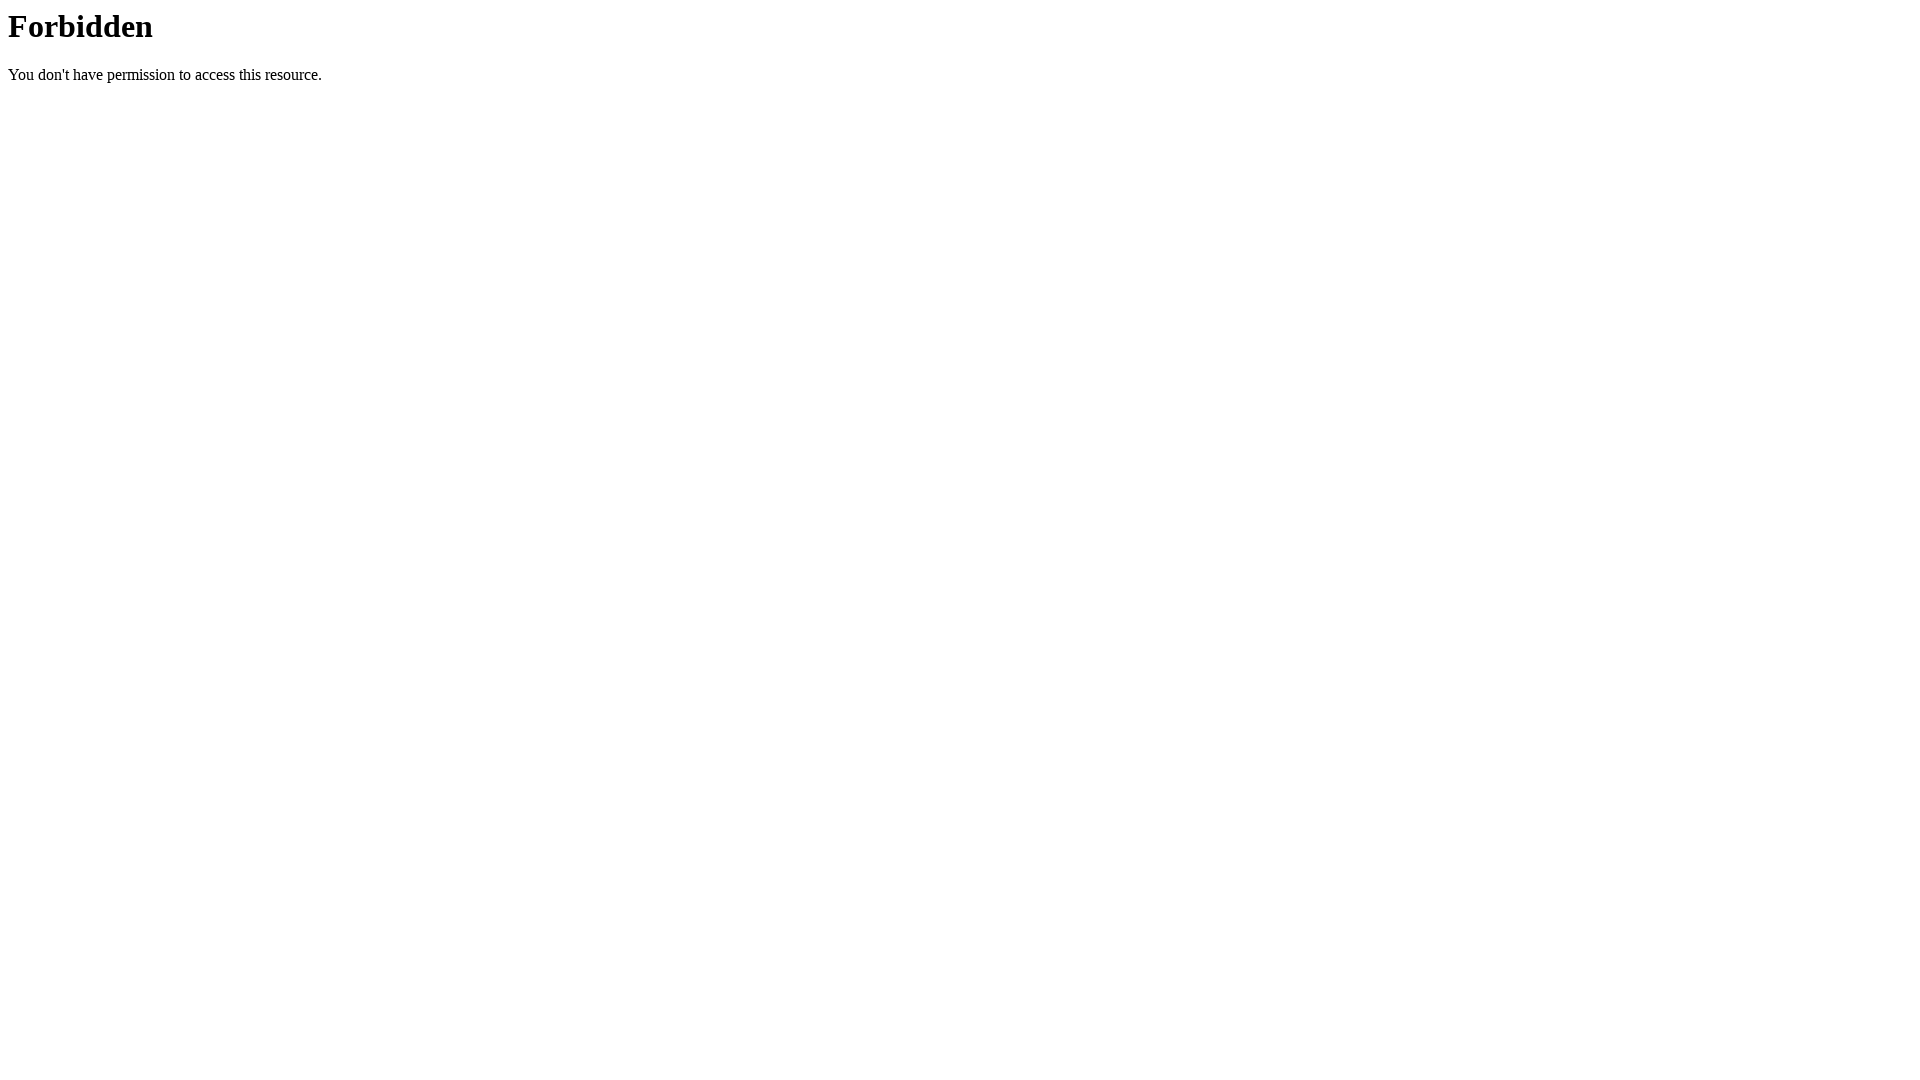